Tests static dropdown functionality by selecting an option from a dropdown menu using its value attribute

Starting URL: https://rahulshettyacademy.com/AutomationPractice

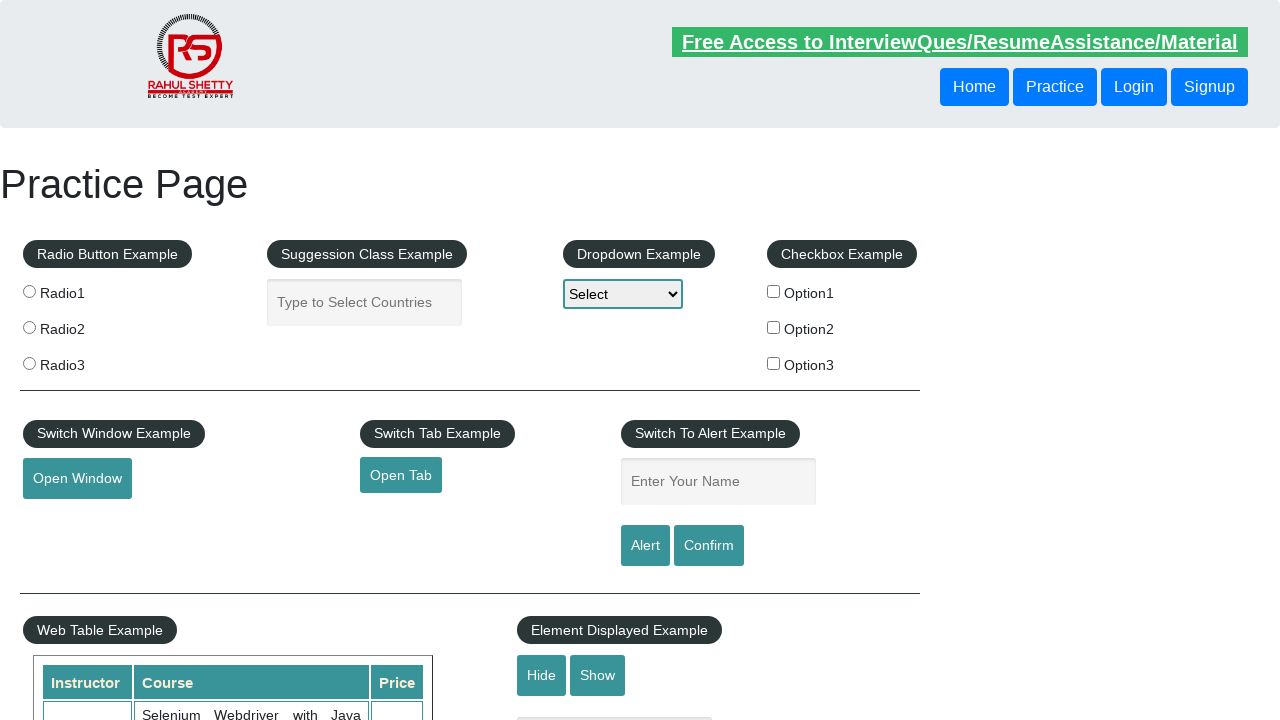

Selected 'option3' from static dropdown menu by value attribute on #dropdown-class-example
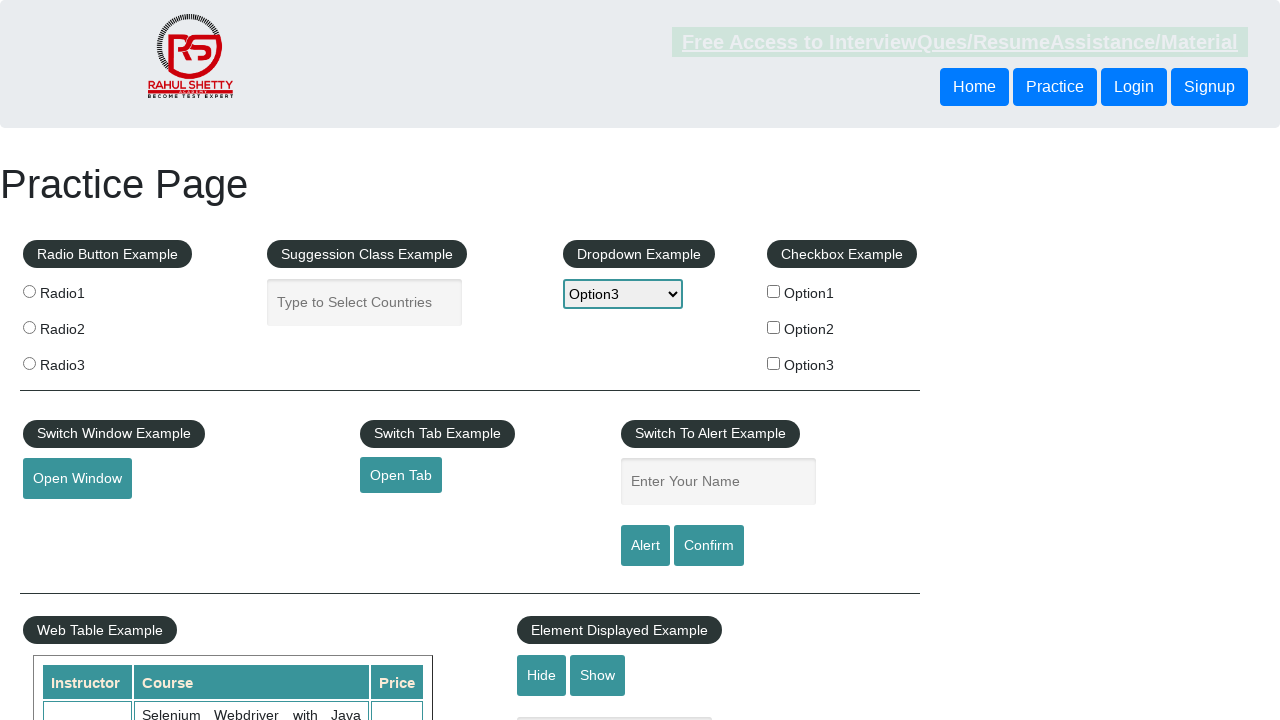

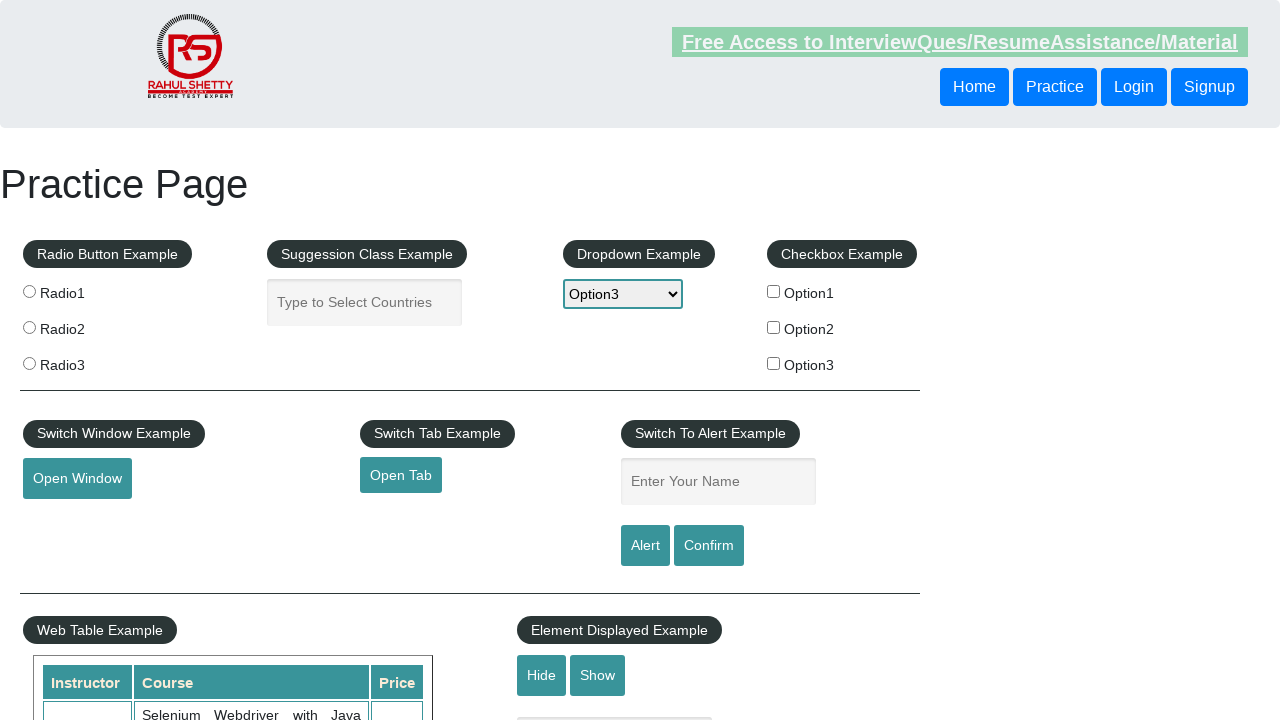